Tests mouse hover functionality by hovering over menu items to reveal sub-menus

Starting URL: https://demoqa.com/menu/

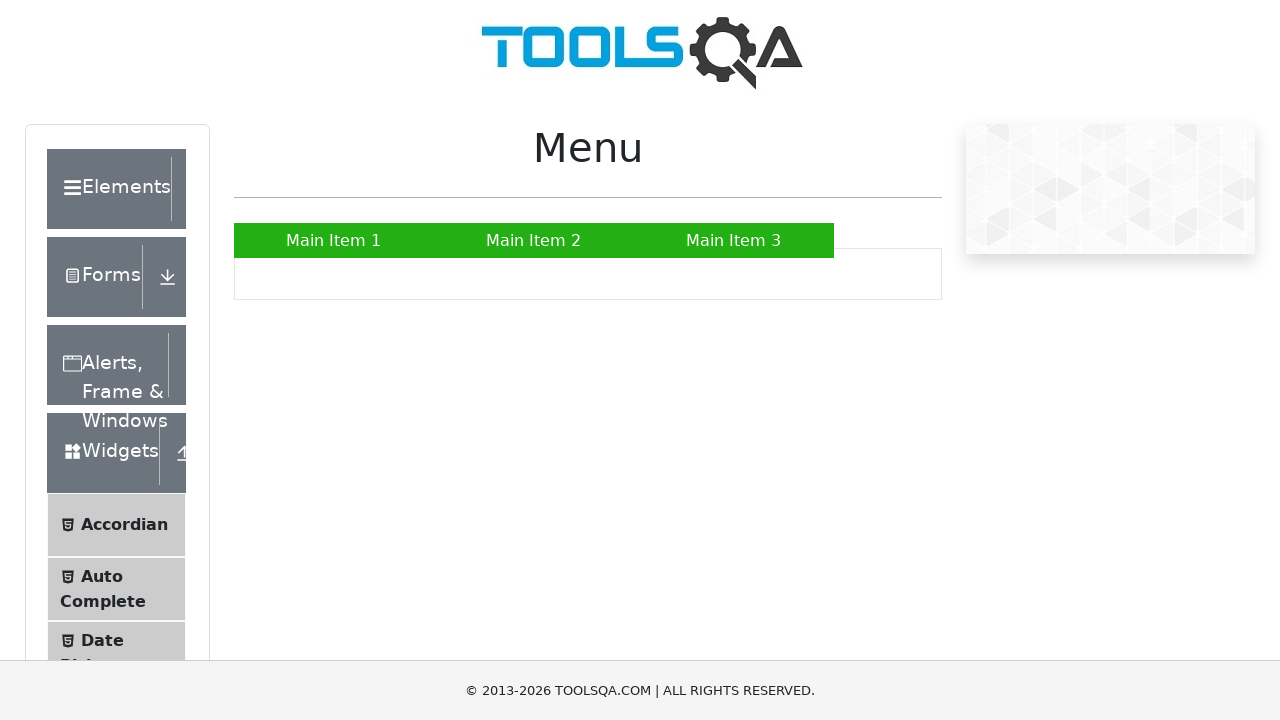

Hovered over main menu item two to reveal sub-menu at (534, 240) on #nav > li:nth-child(2) > a
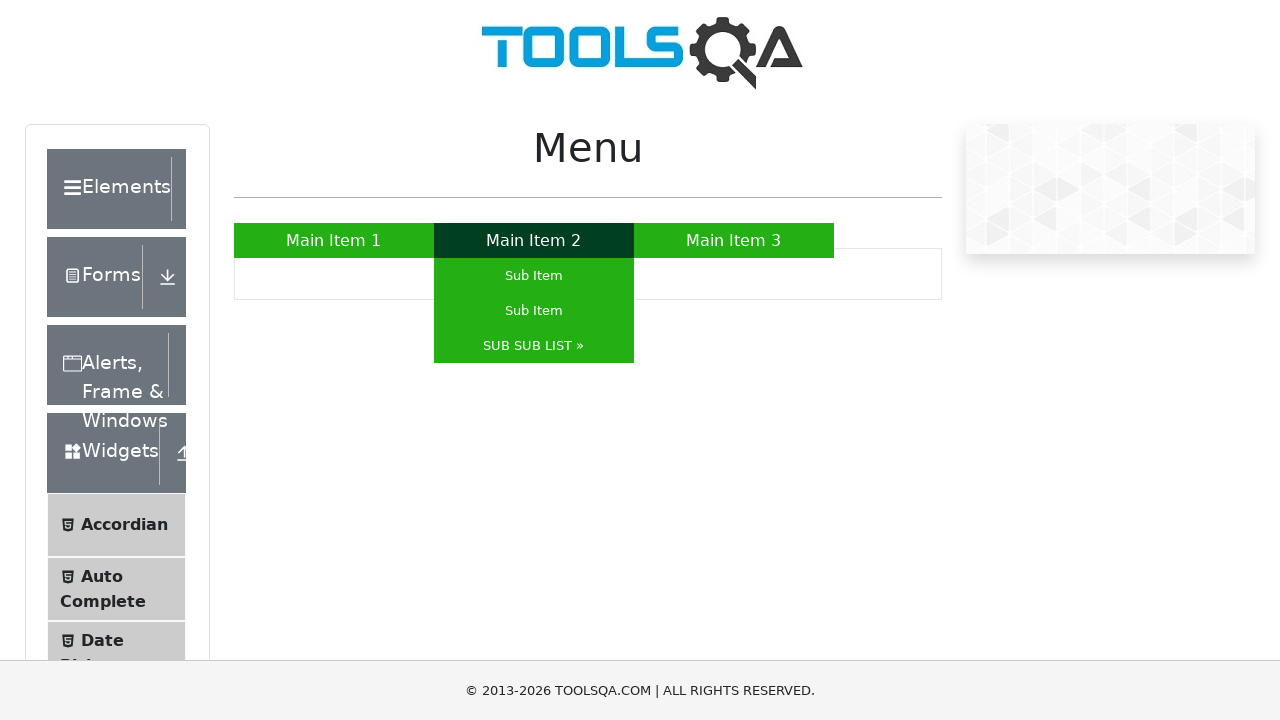

Hovered over sub-menu item three to reveal sub-sub-menu at (534, 346) on #nav > li:nth-child(2) > ul > li:nth-child(3) > a
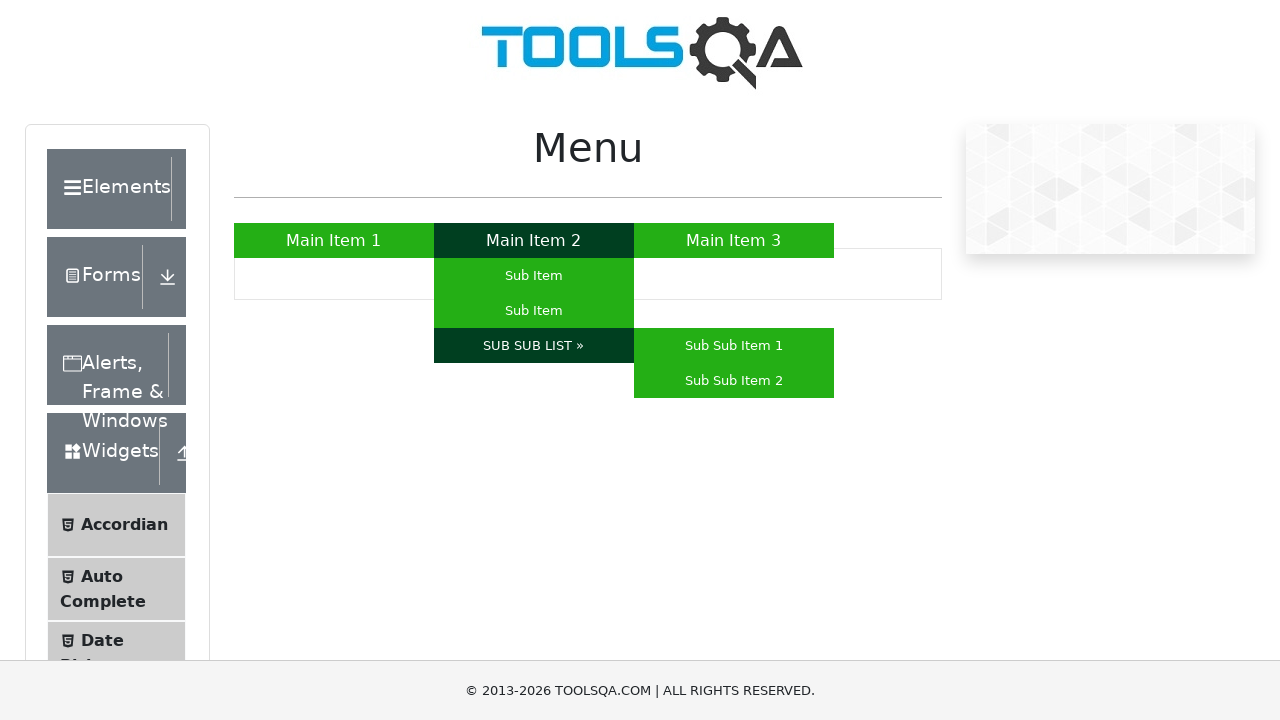

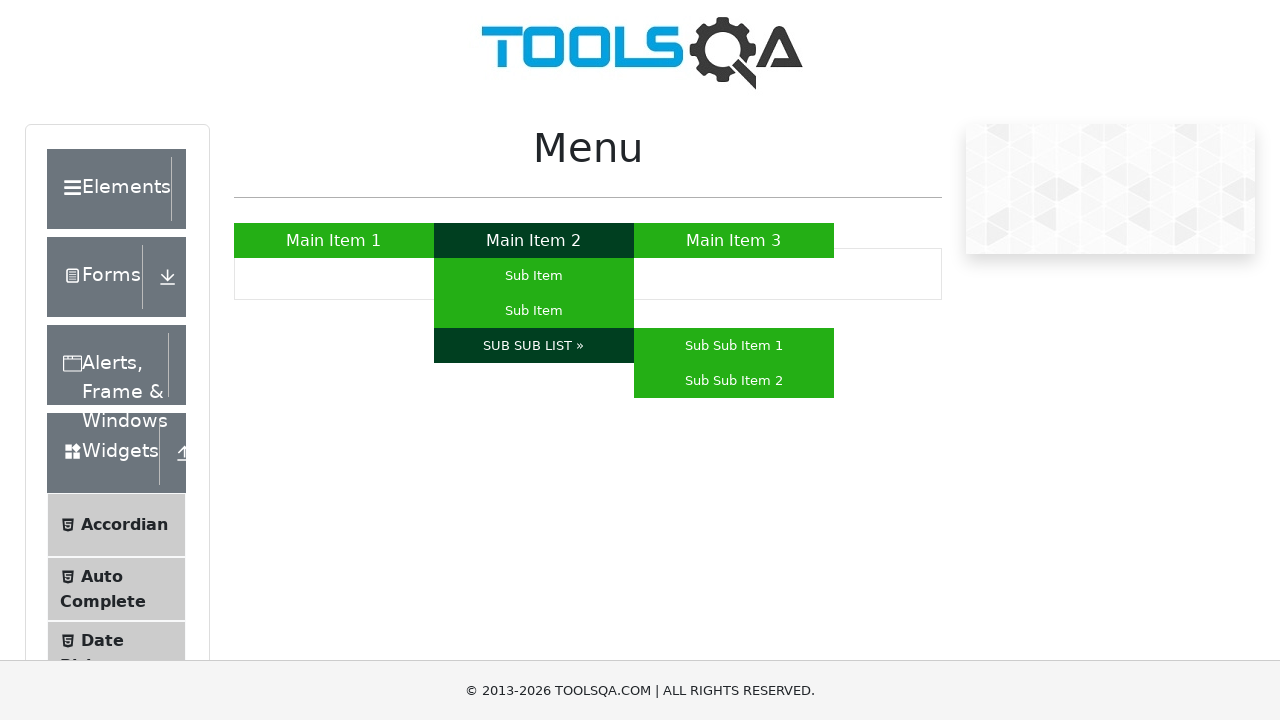